Tests dynamic element creation and deletion by clicking Add button multiple times and verifying Delete buttons appear

Starting URL: http://the-internet.herokuapp.com/add_remove_elements/

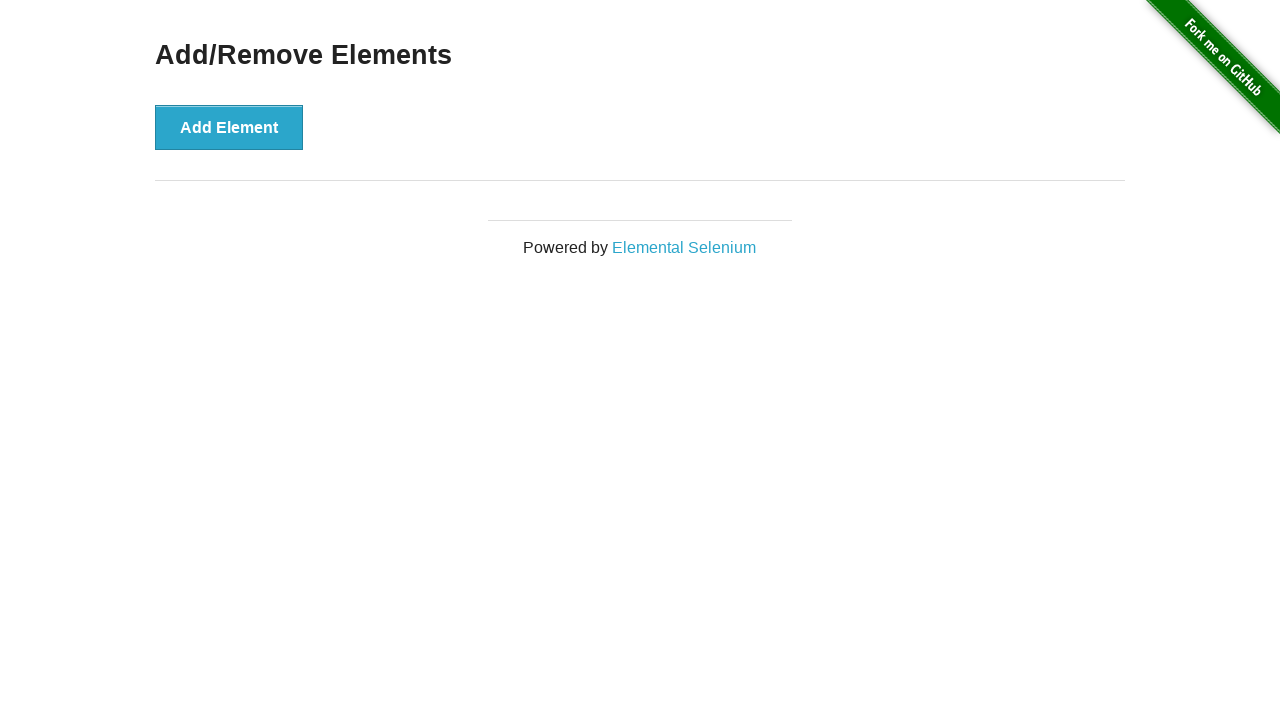

Clicked Add Element button (click 1 of 5) at (229, 127) on button[onclick="addElement()"]
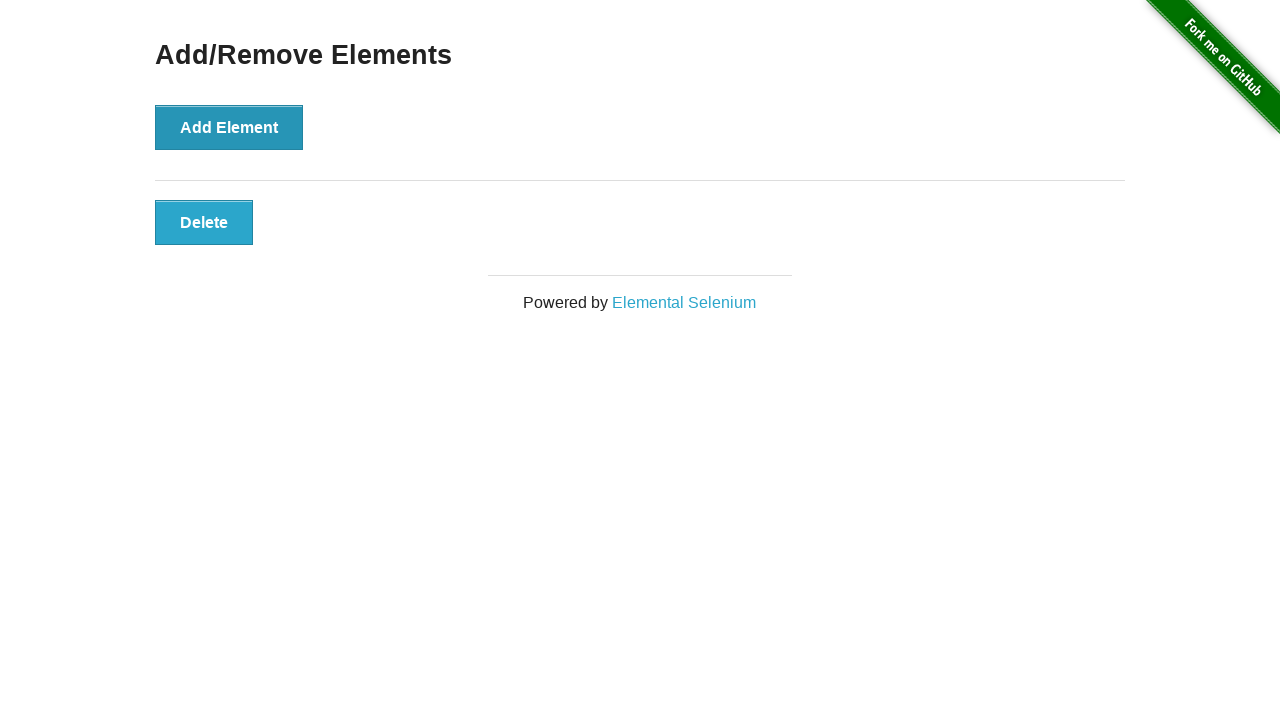

Waited 1 second after adding element 1
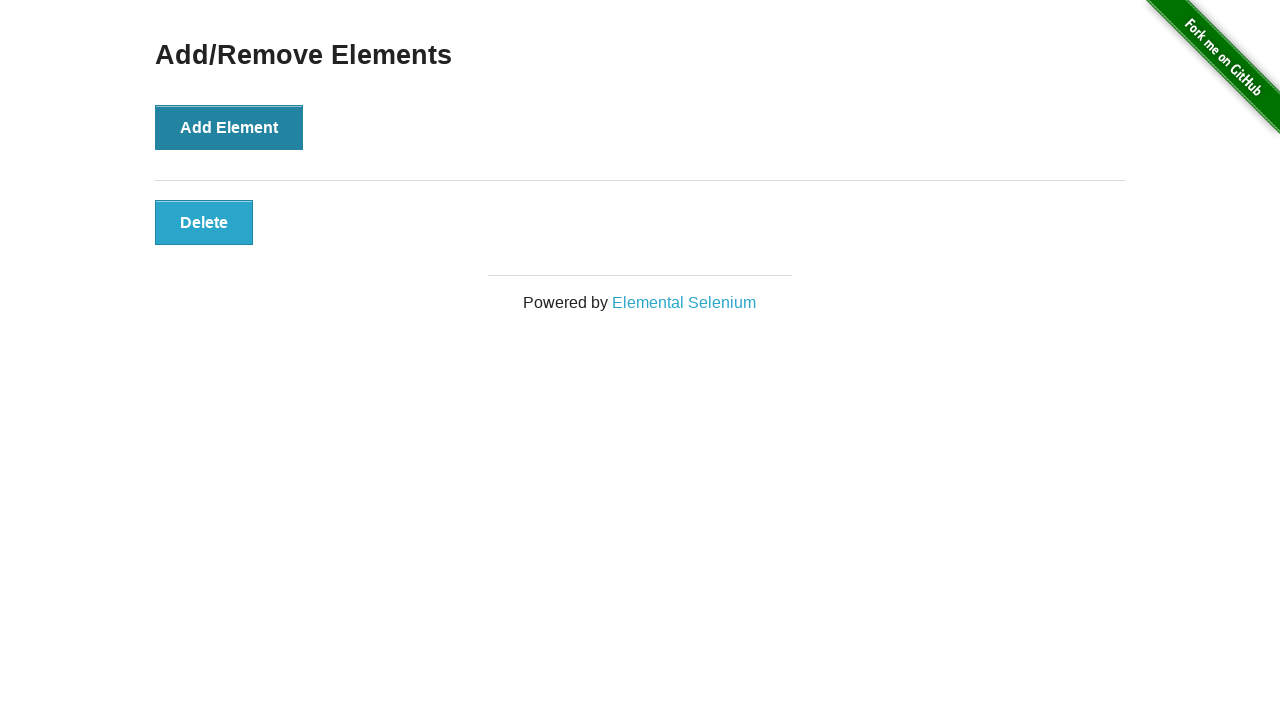

Clicked Add Element button (click 2 of 5) at (229, 127) on button[onclick="addElement()"]
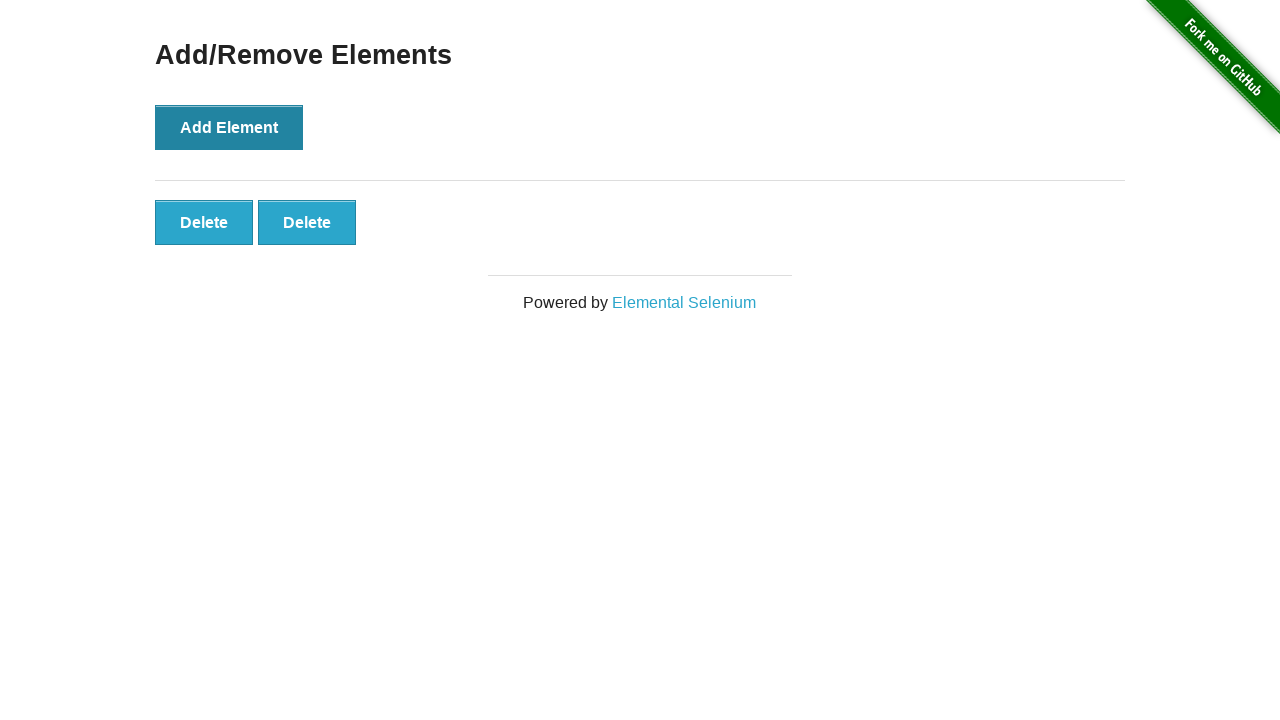

Waited 1 second after adding element 2
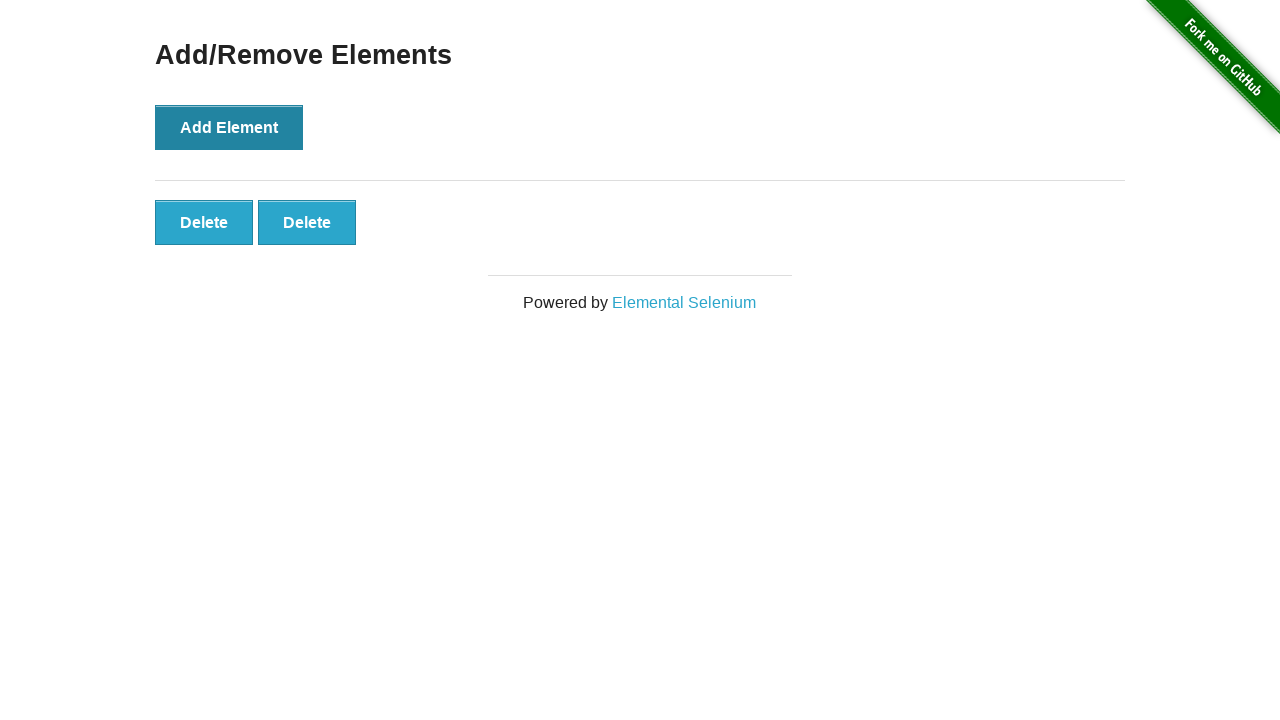

Clicked Add Element button (click 3 of 5) at (229, 127) on button[onclick="addElement()"]
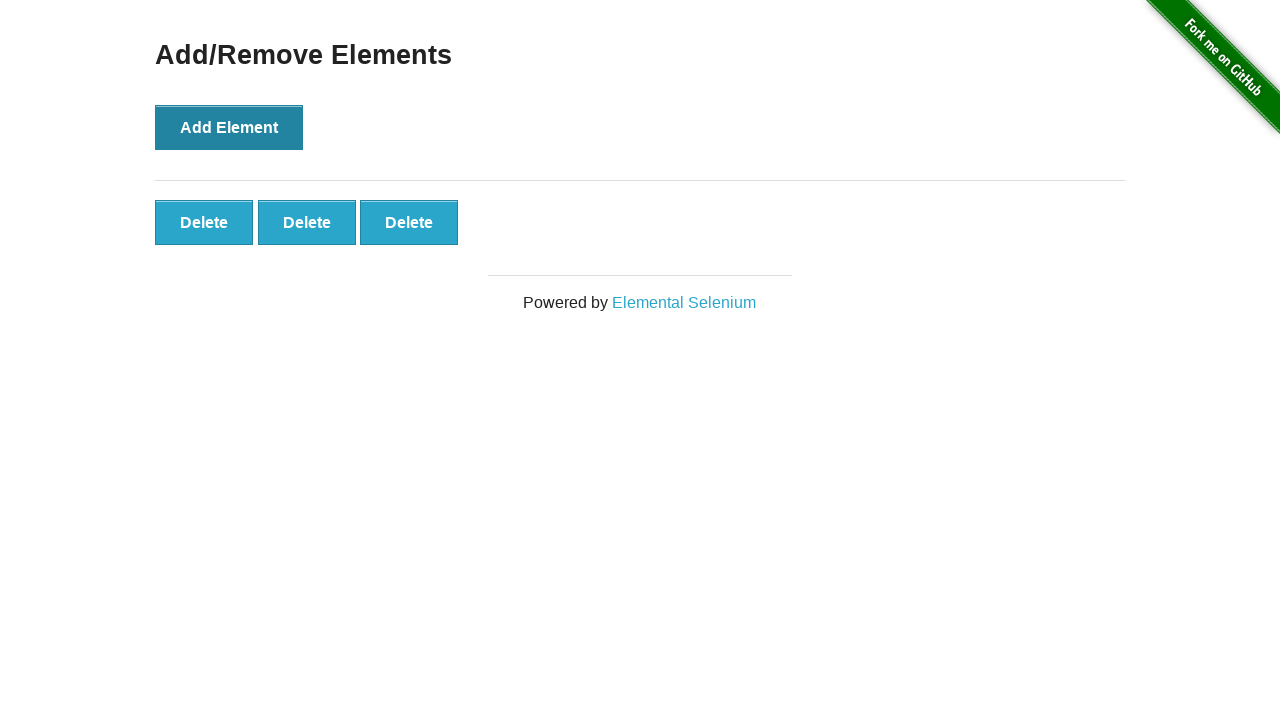

Waited 1 second after adding element 3
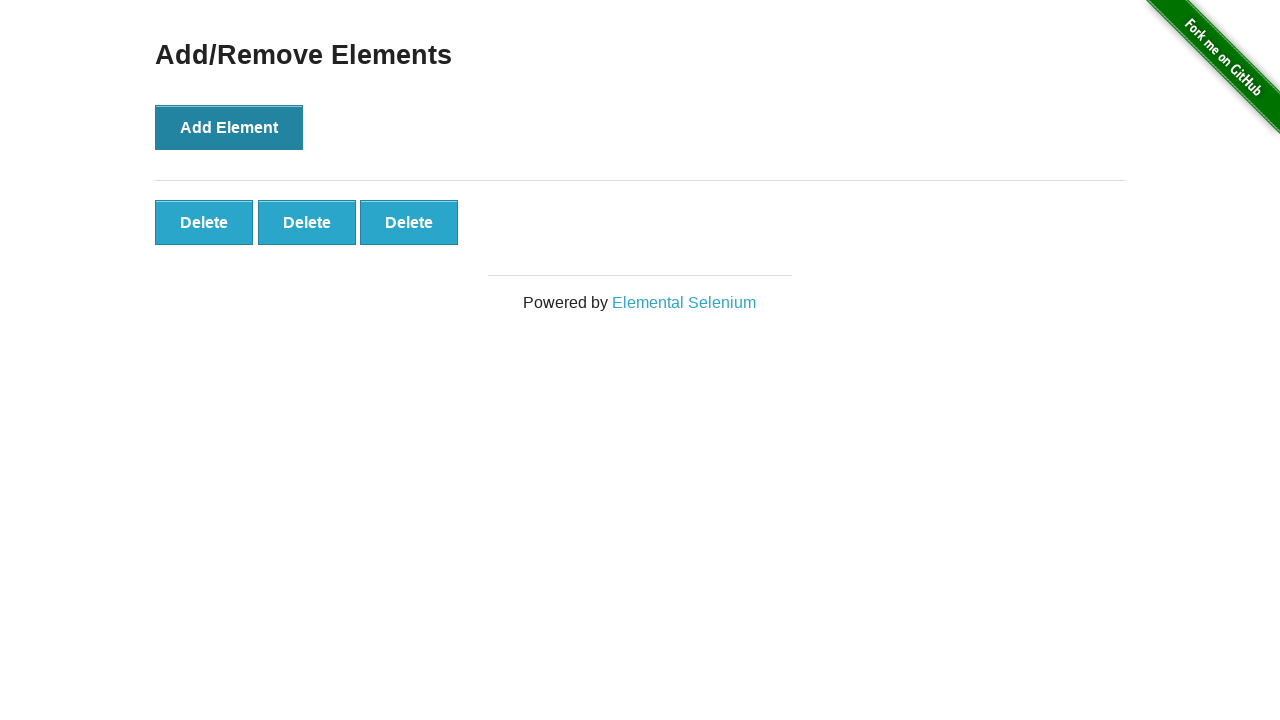

Clicked Add Element button (click 4 of 5) at (229, 127) on button[onclick="addElement()"]
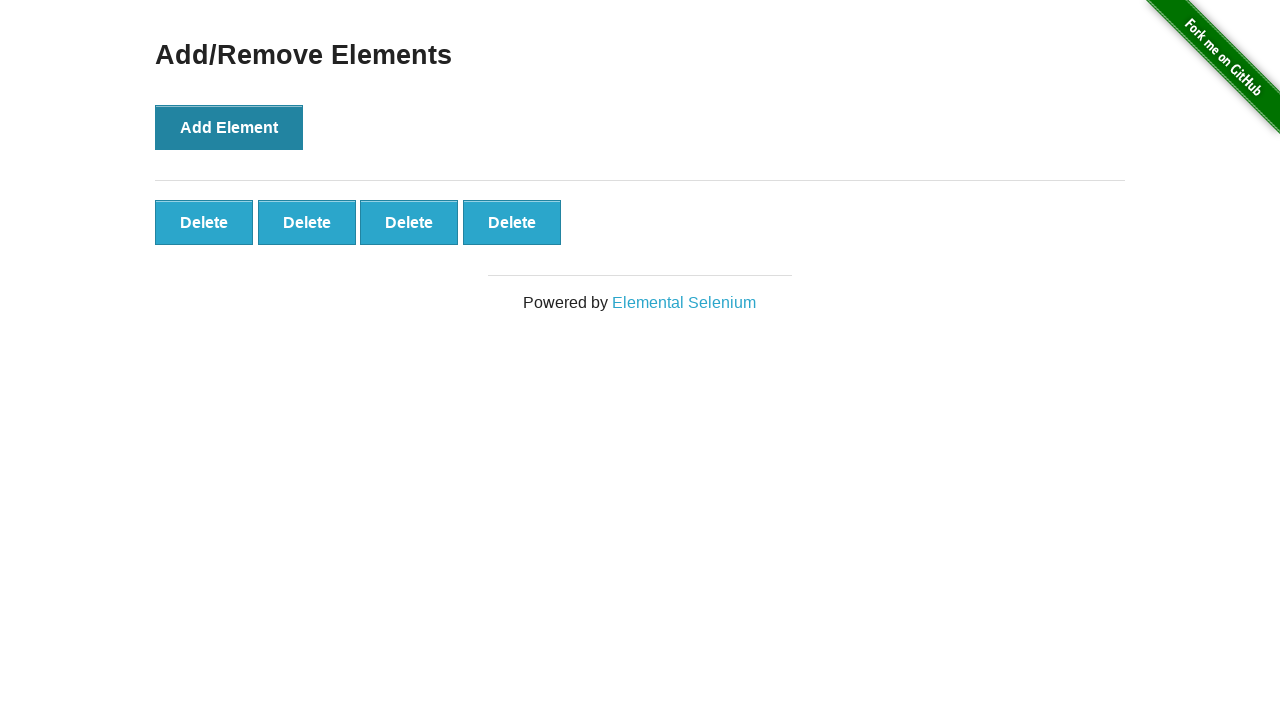

Waited 1 second after adding element 4
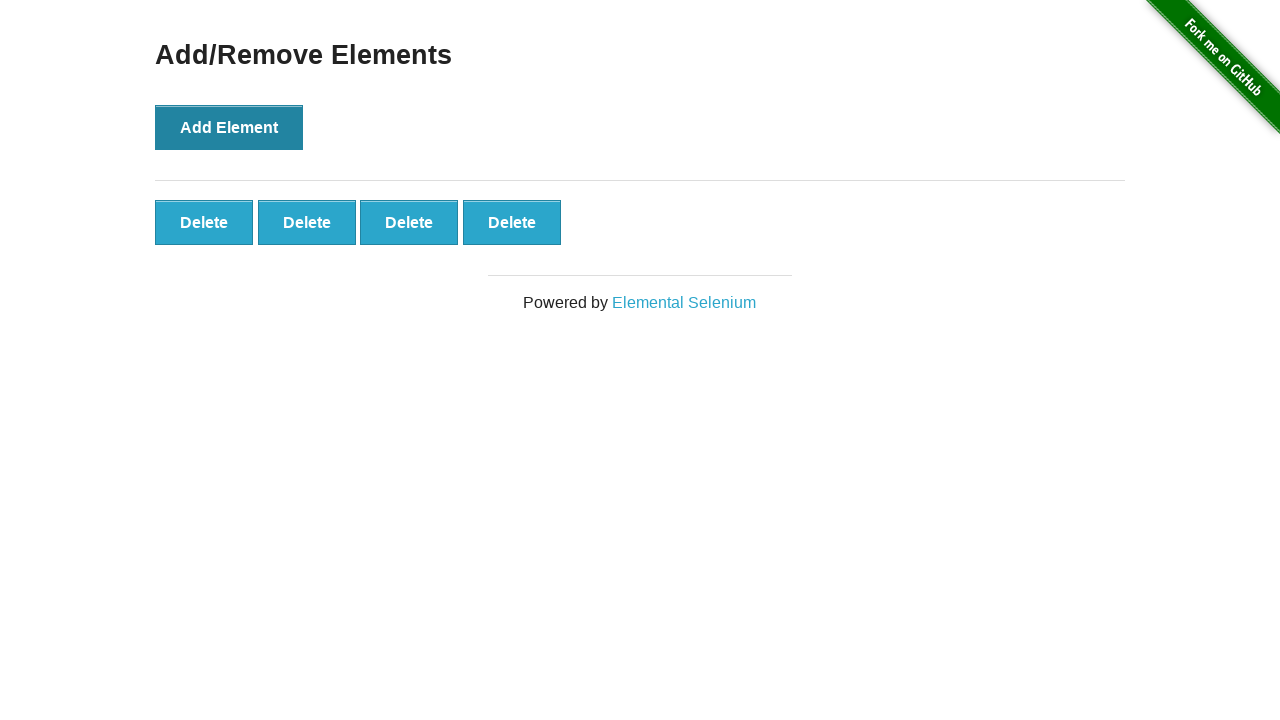

Clicked Add Element button (click 5 of 5) at (229, 127) on button[onclick="addElement()"]
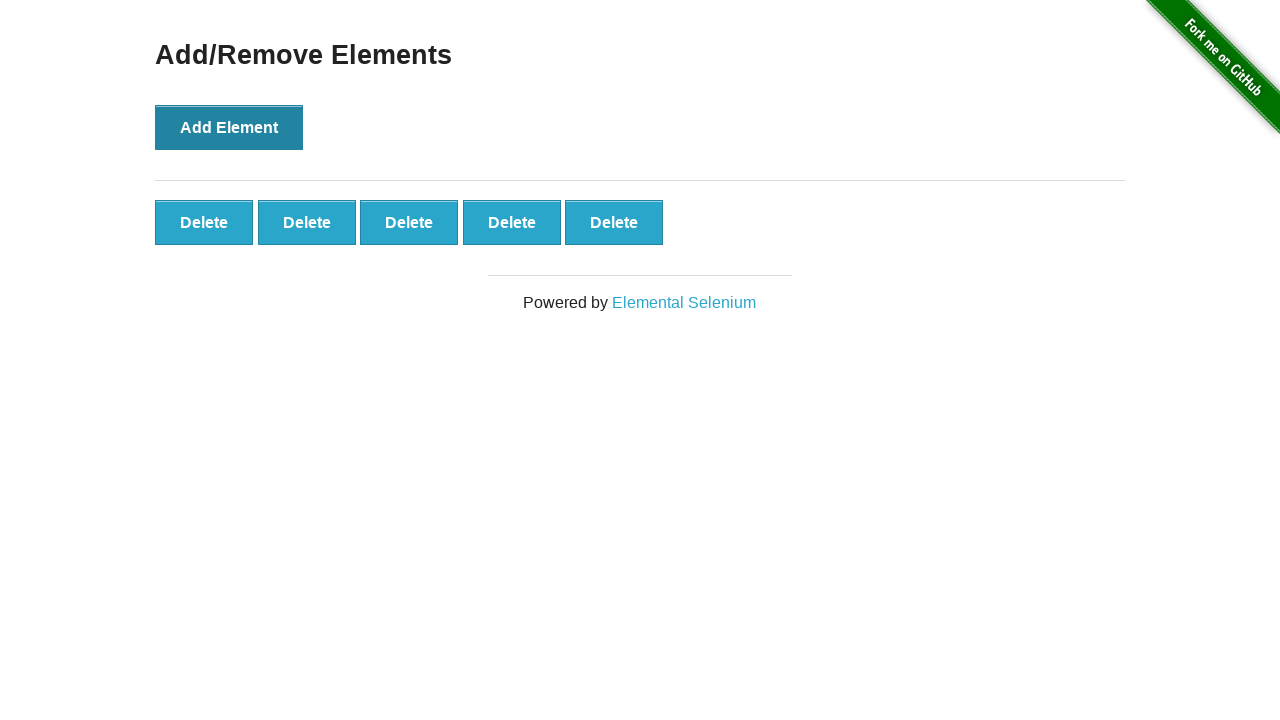

Waited 1 second after adding element 5
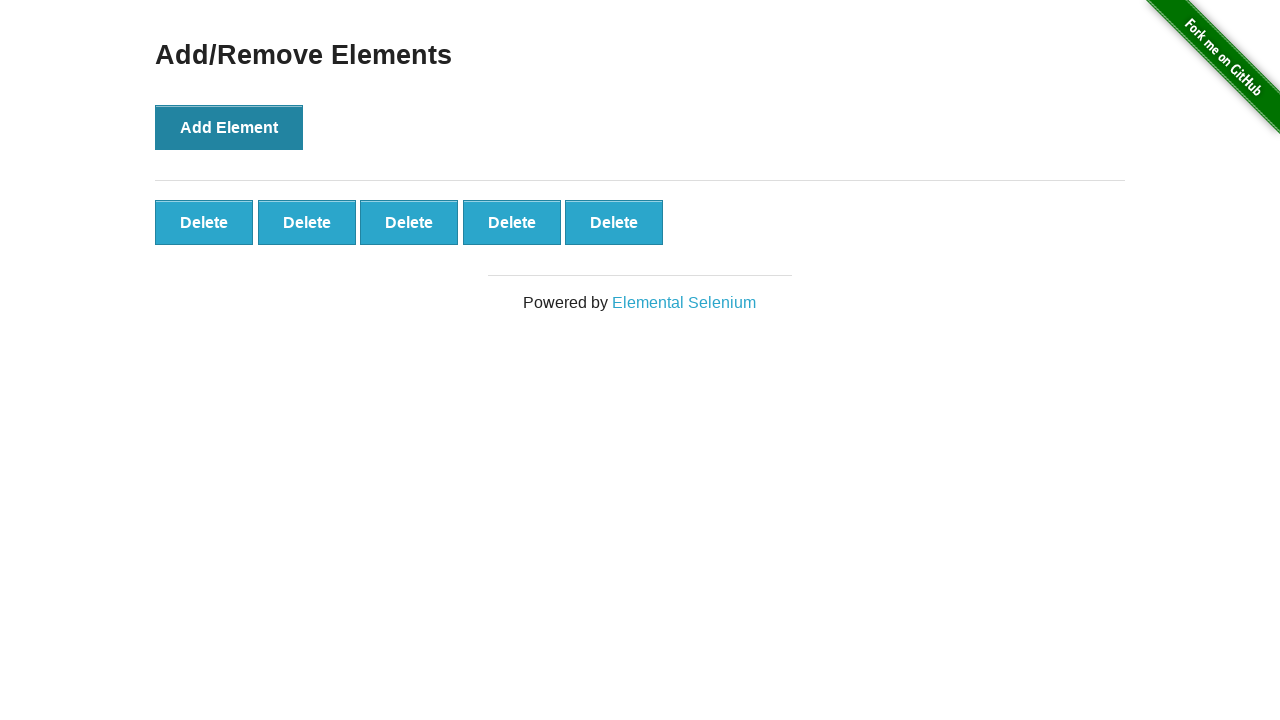

First Delete button became visible
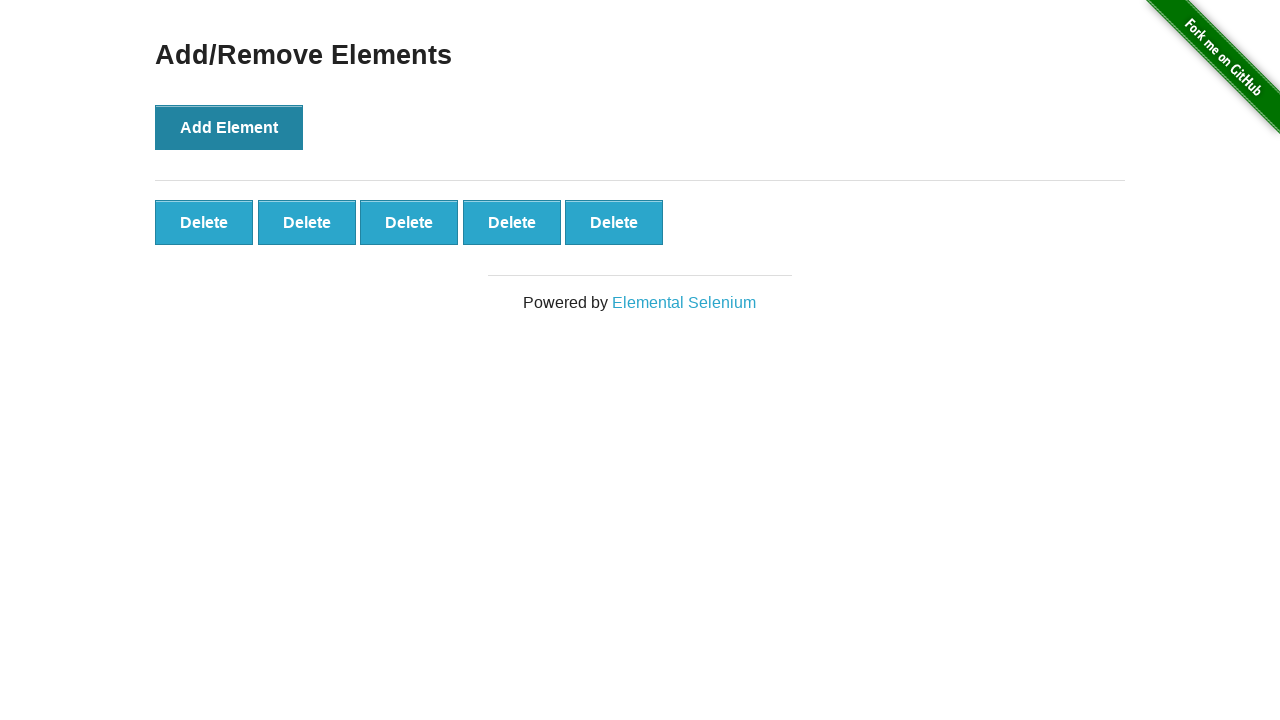

Verified that exactly 5 Delete buttons were created
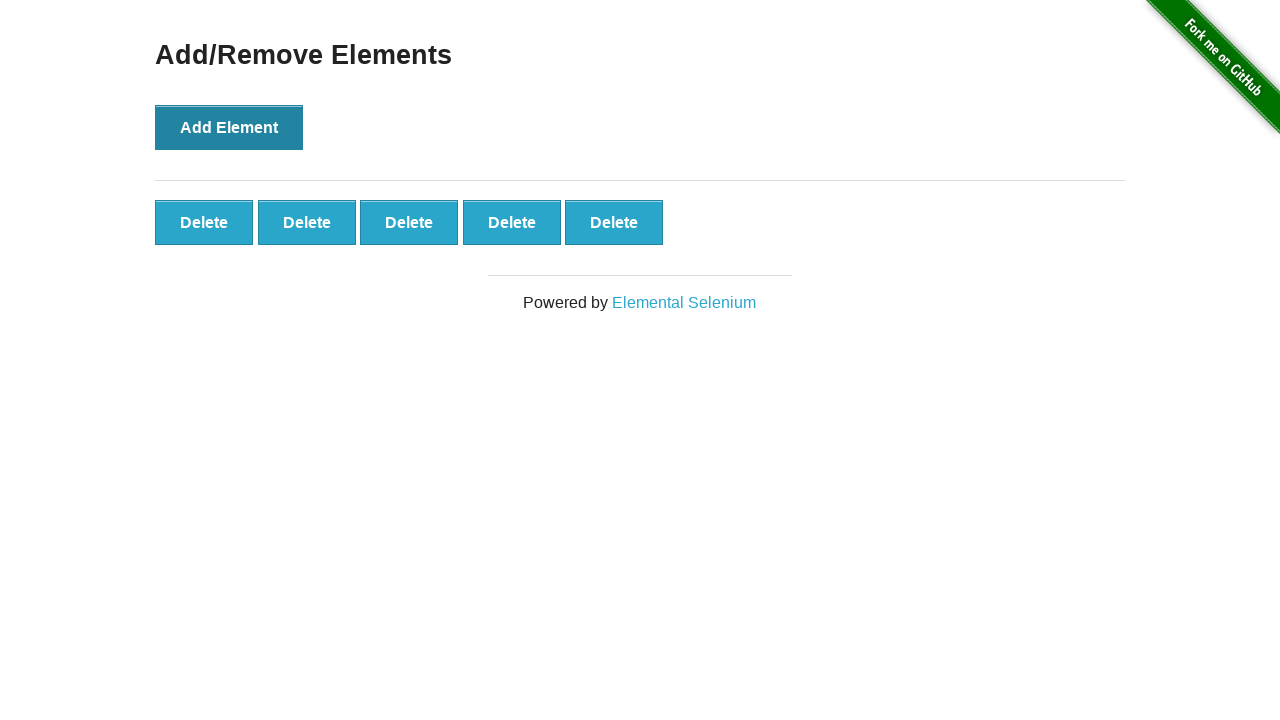

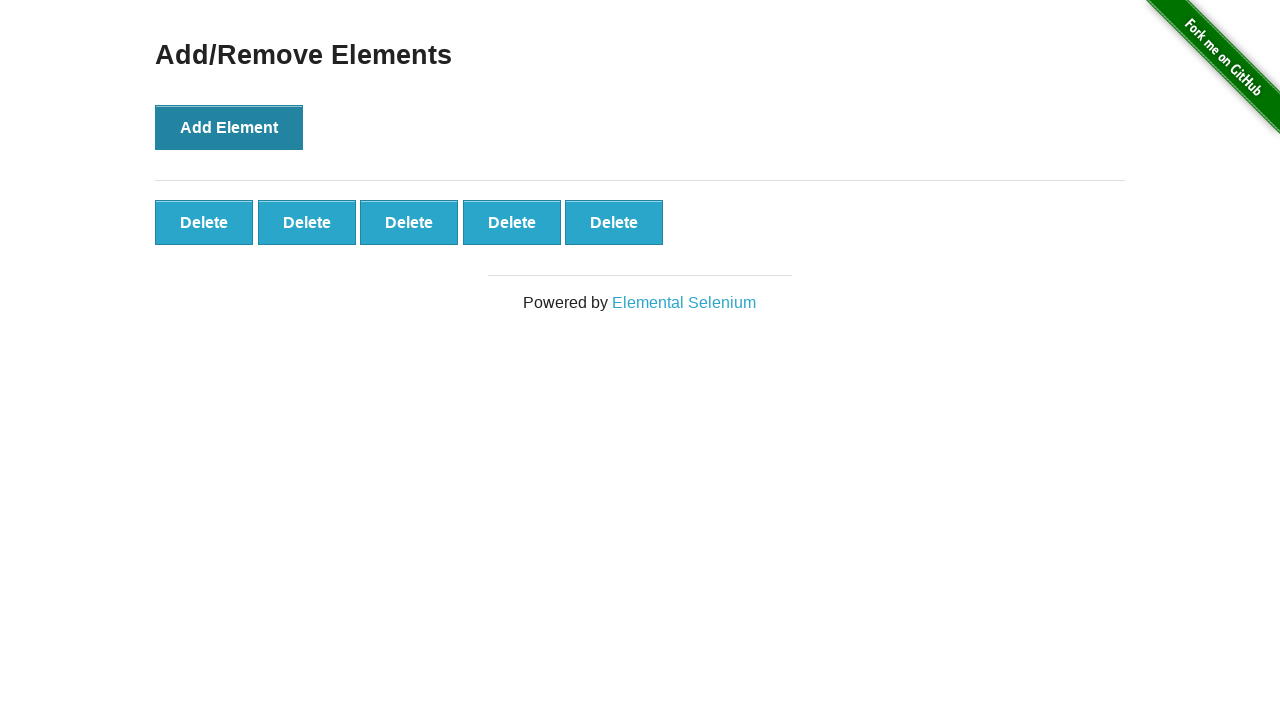